Tests alert handling functionality by triggering different types of alerts (regular alert and confirmation dialog) and interacting with them

Starting URL: https://rahulshettyacademy.com/AutomationPractice/

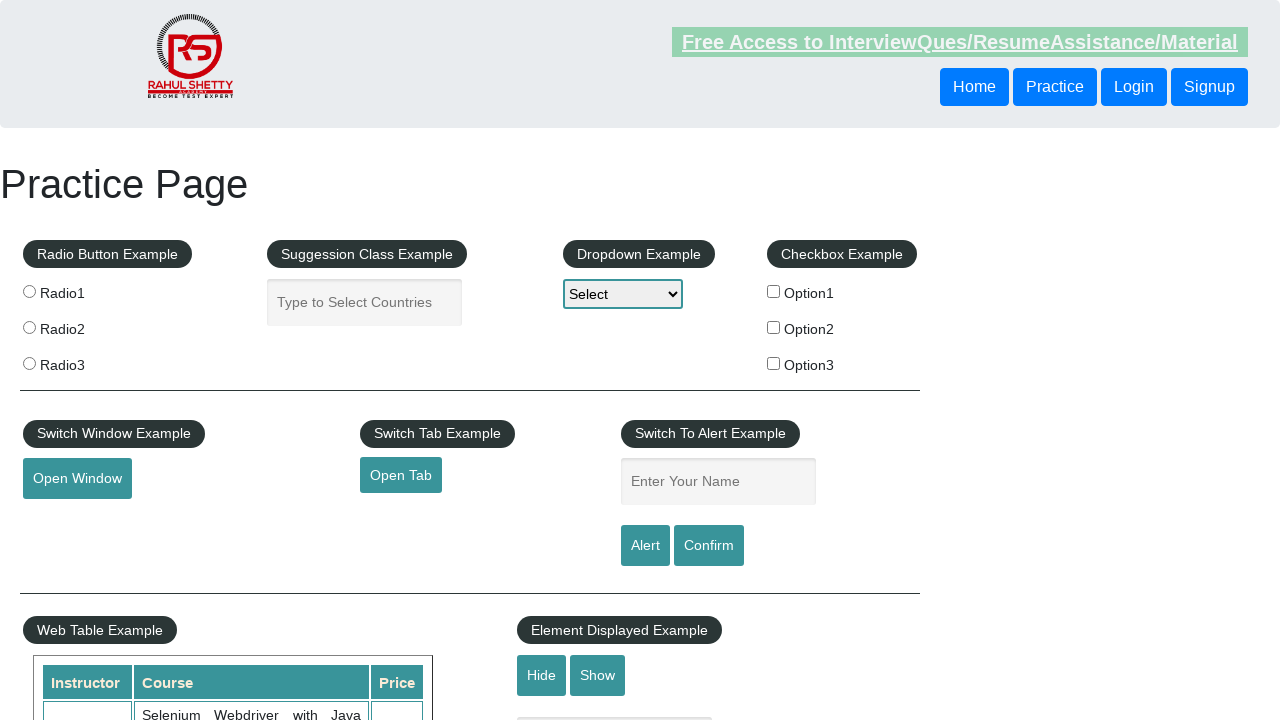

Filled name field with 'Amanda' for alert test on #name
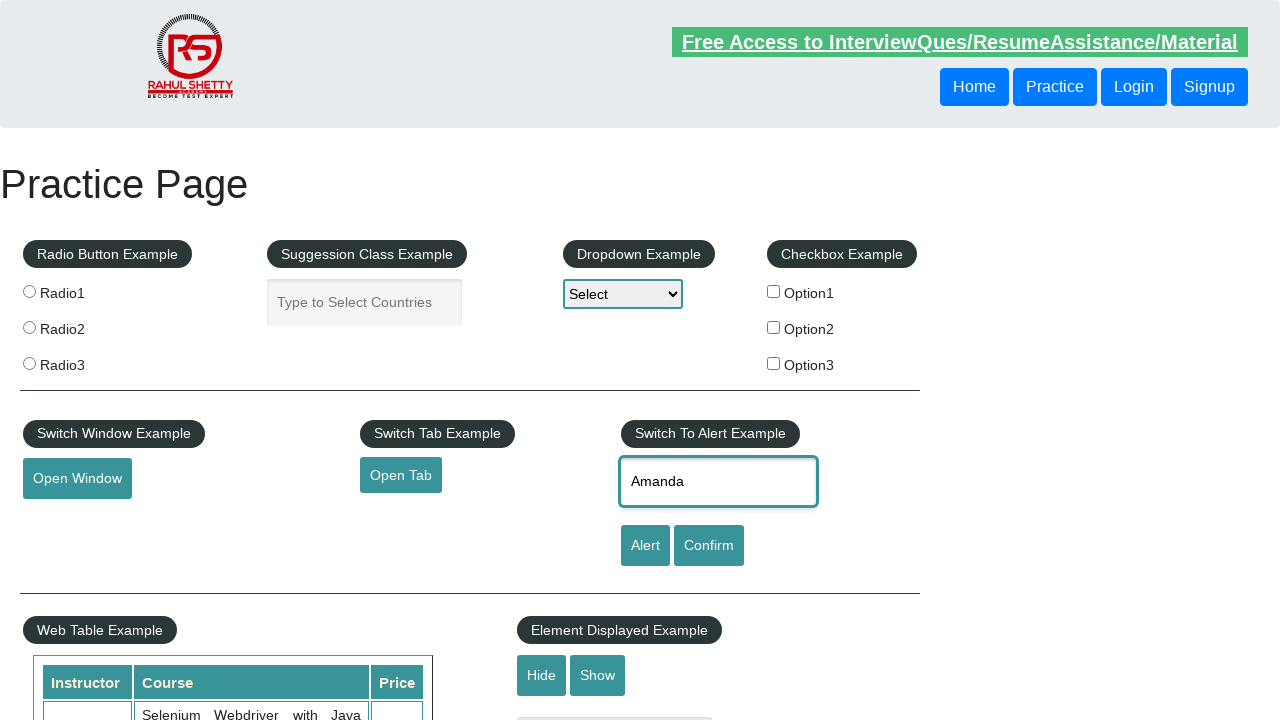

Set up dialog handler to accept alerts
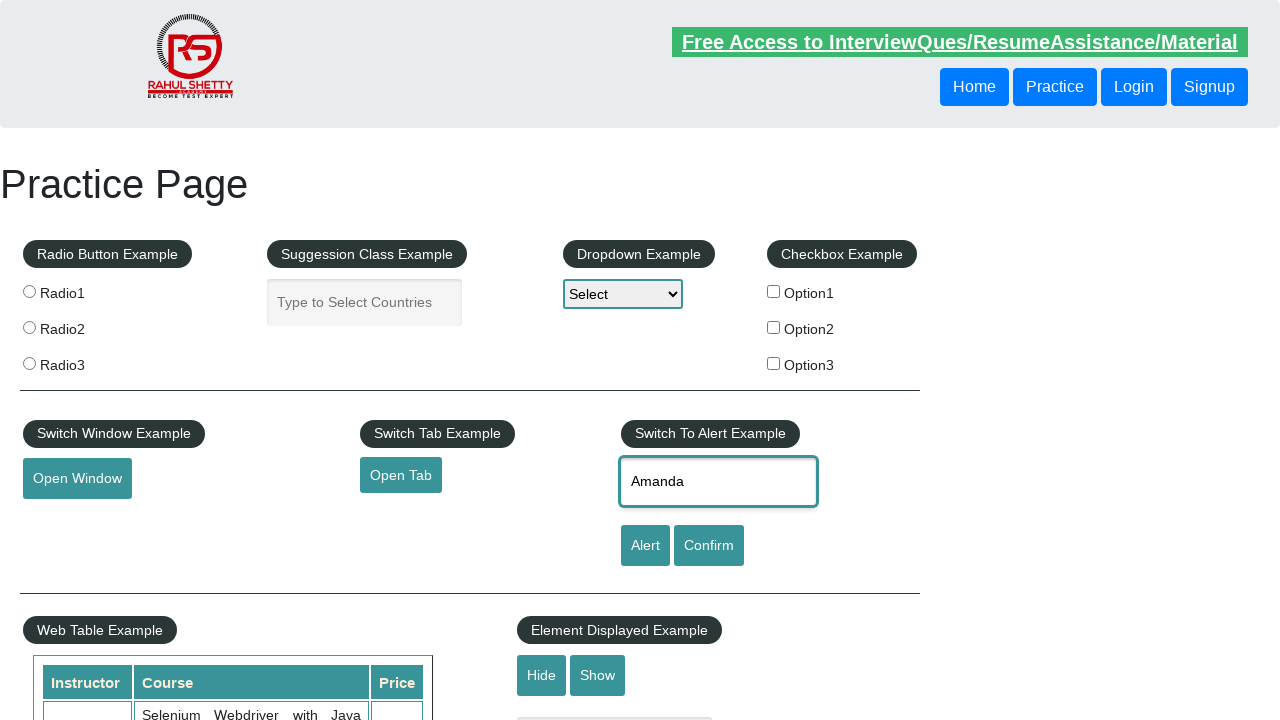

Clicked alert button and accepted the alert dialog at (645, 546) on #alertbtn
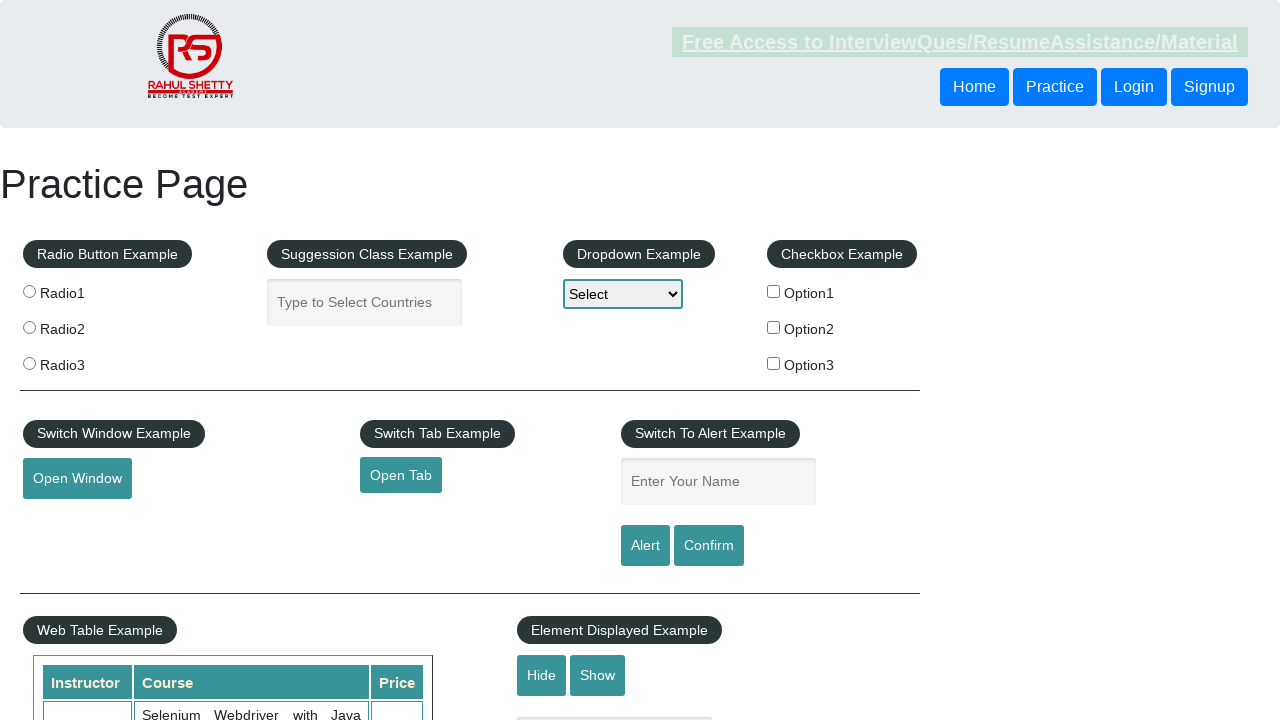

Filled name field with 'Amanda' for confirmation test on #name
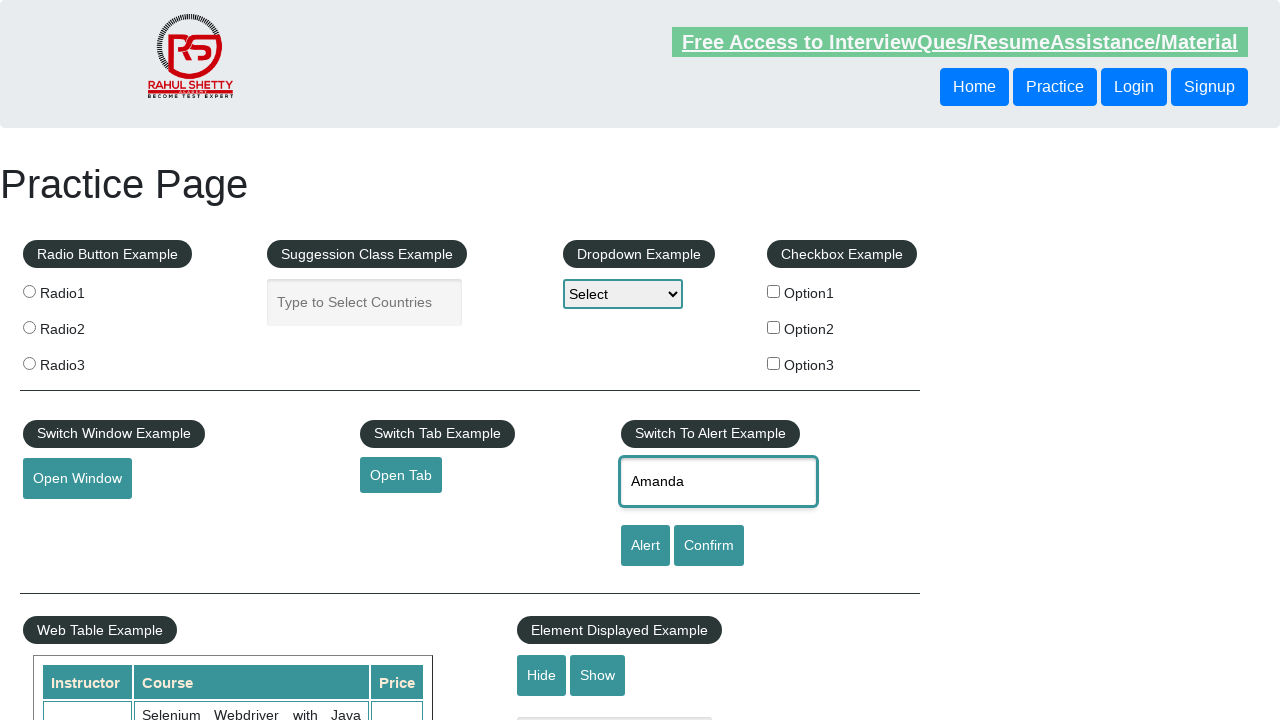

Set up dialog handler to dismiss confirmation dialog
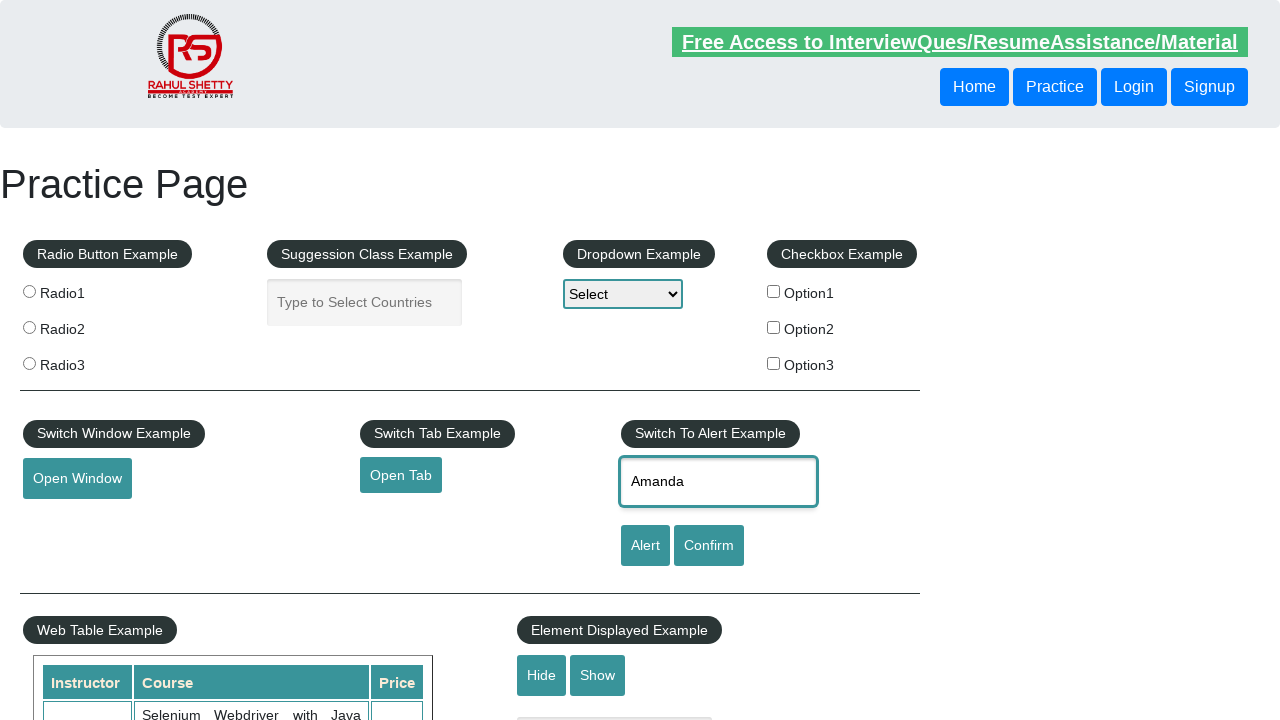

Clicked confirm button and dismissed the confirmation dialog at (709, 546) on #confirmbtn
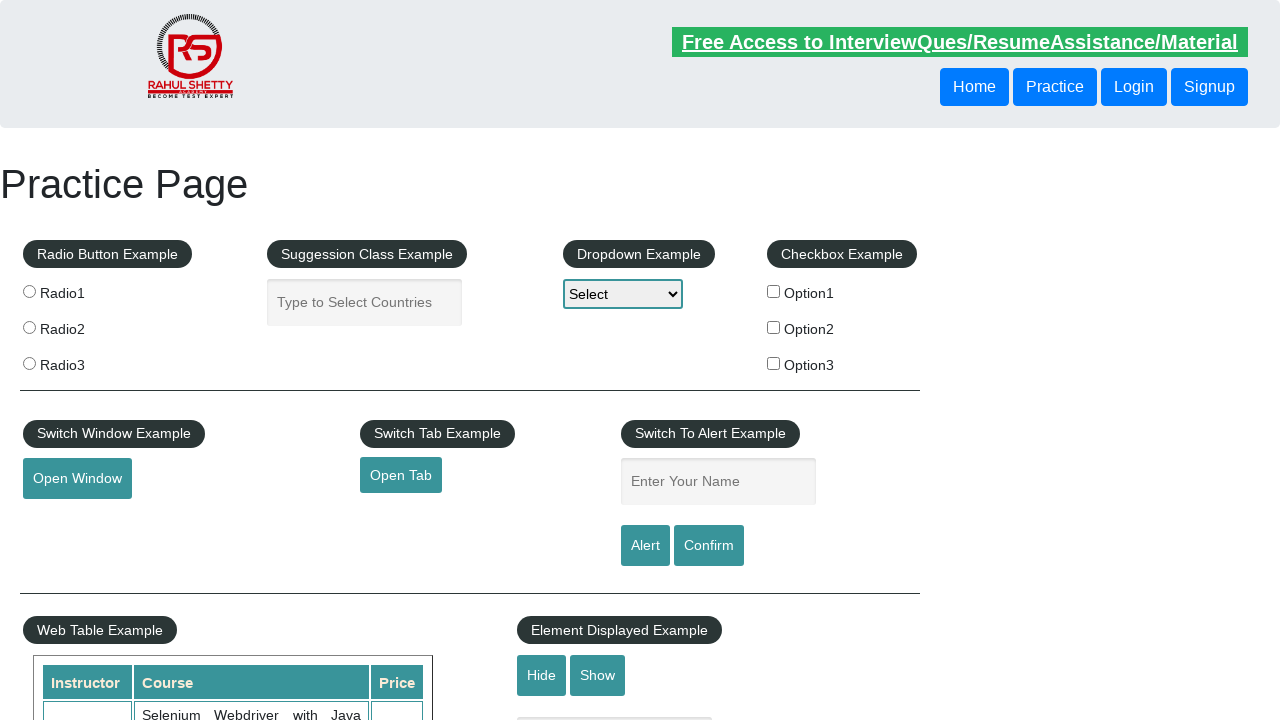

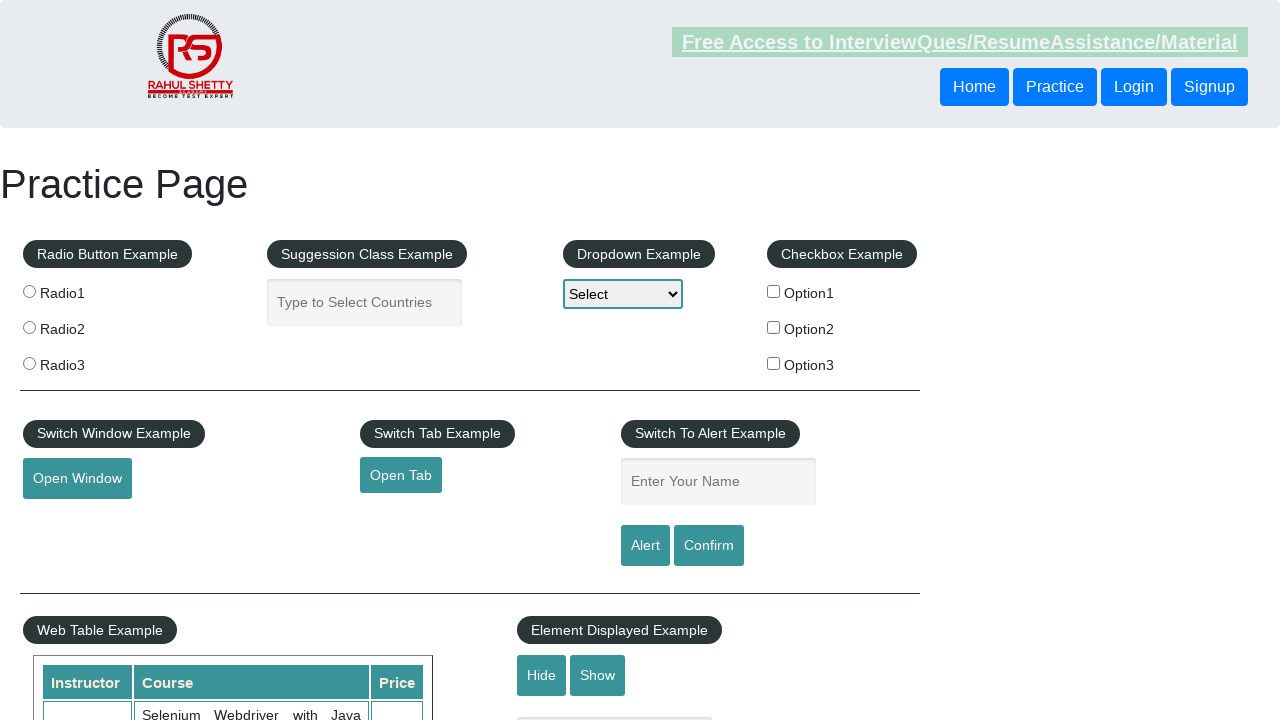